Clicks on the 'Mastering JavaScript' product item from the shop listing

Starting URL: https://practice.automationtesting.in/shop/

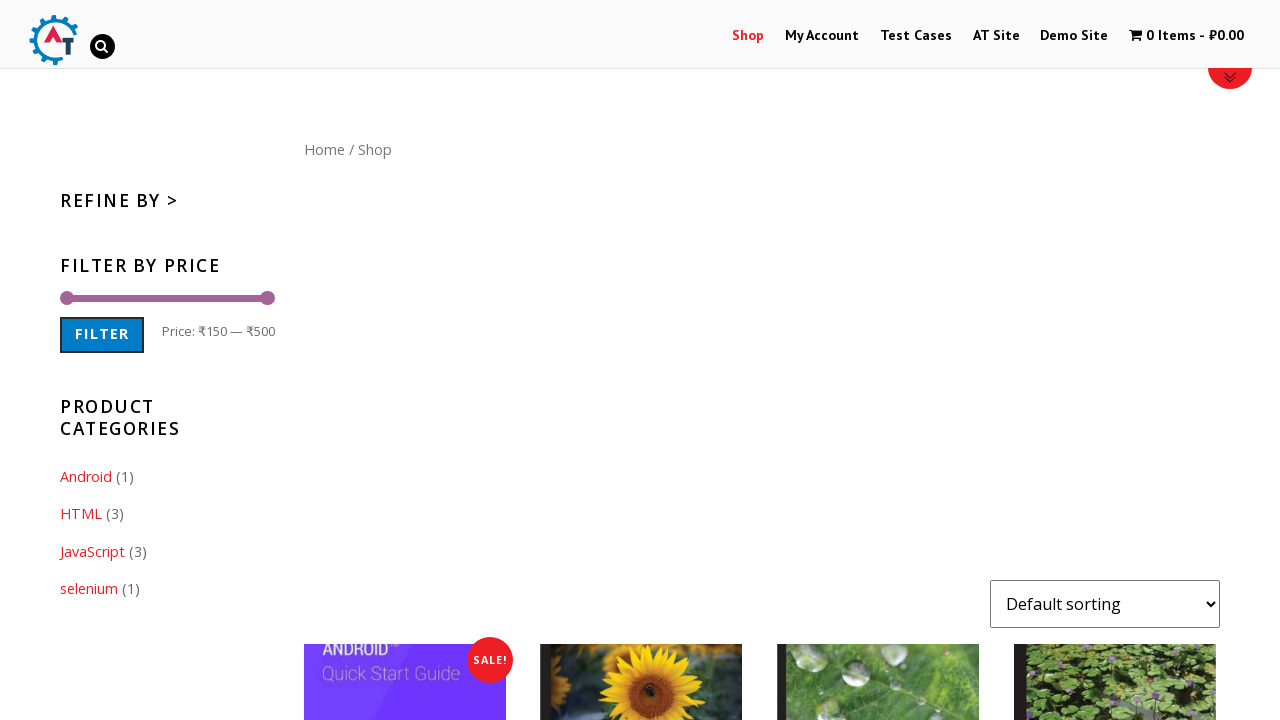

Navigated to shop listing page
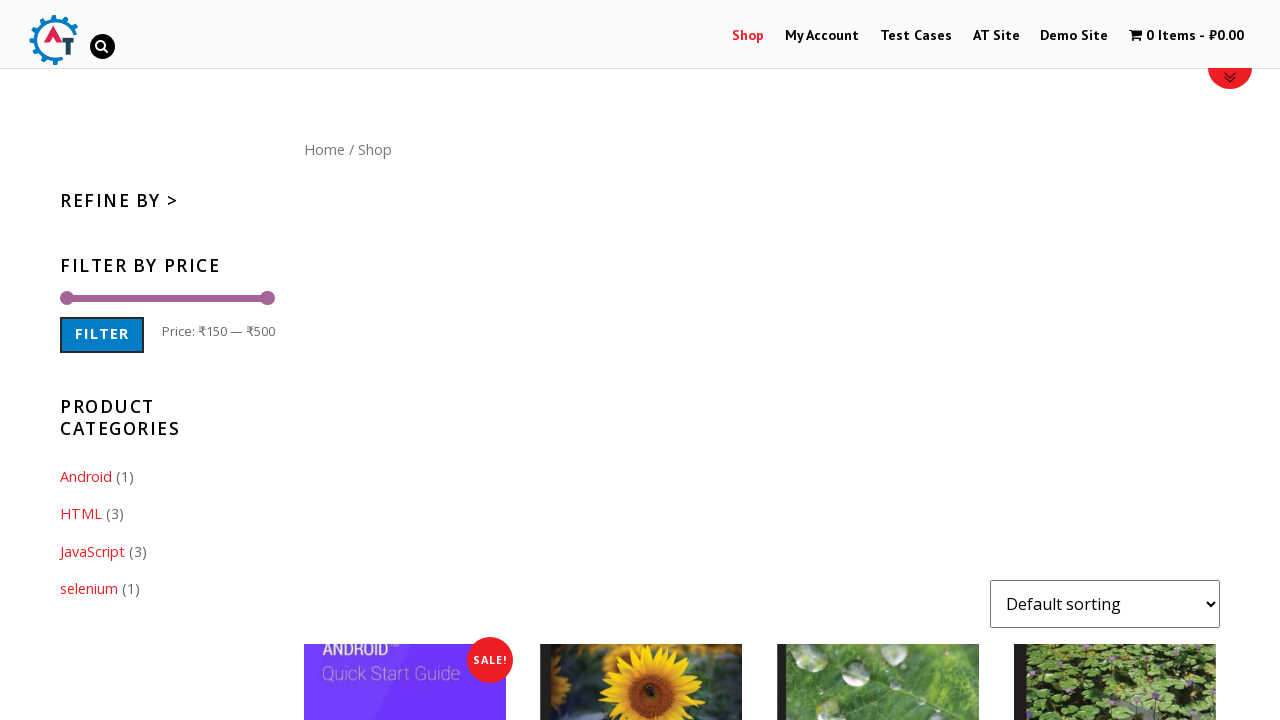

Clicked on 'Mastering JavaScript' product item from shop listing at (641, 361) on xpath=//*[@id="content"]/ul/li[6]
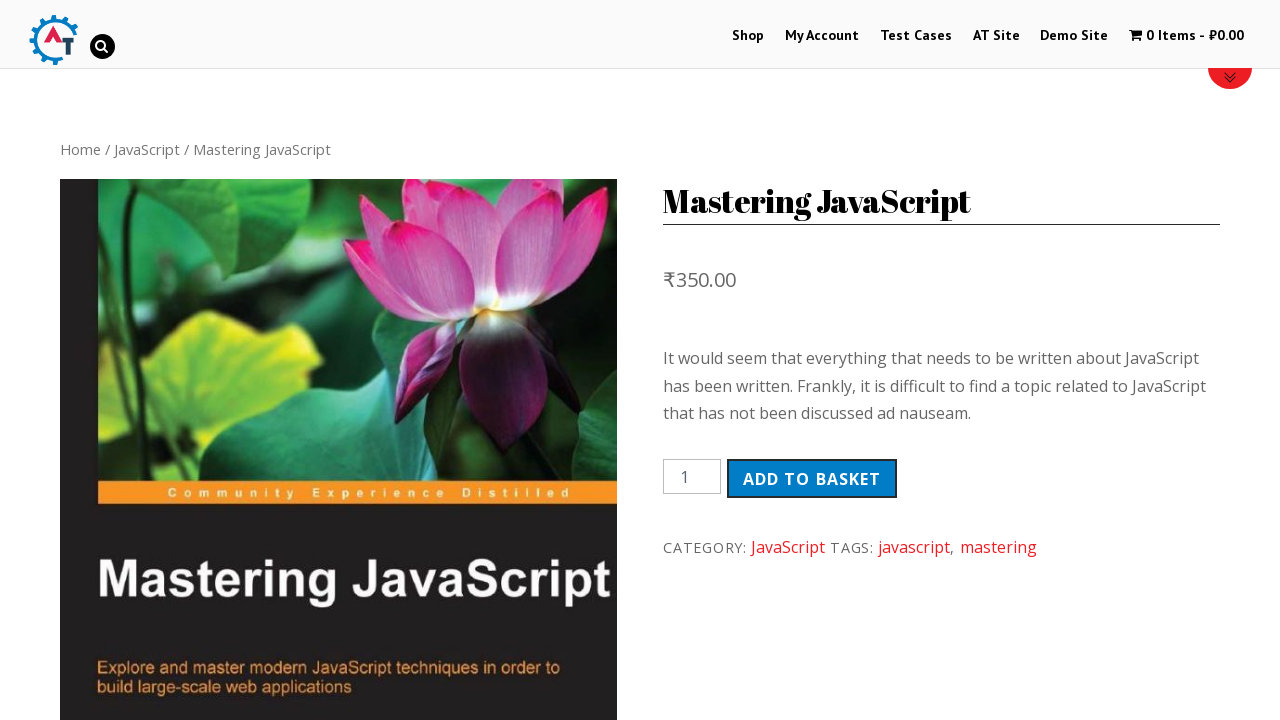

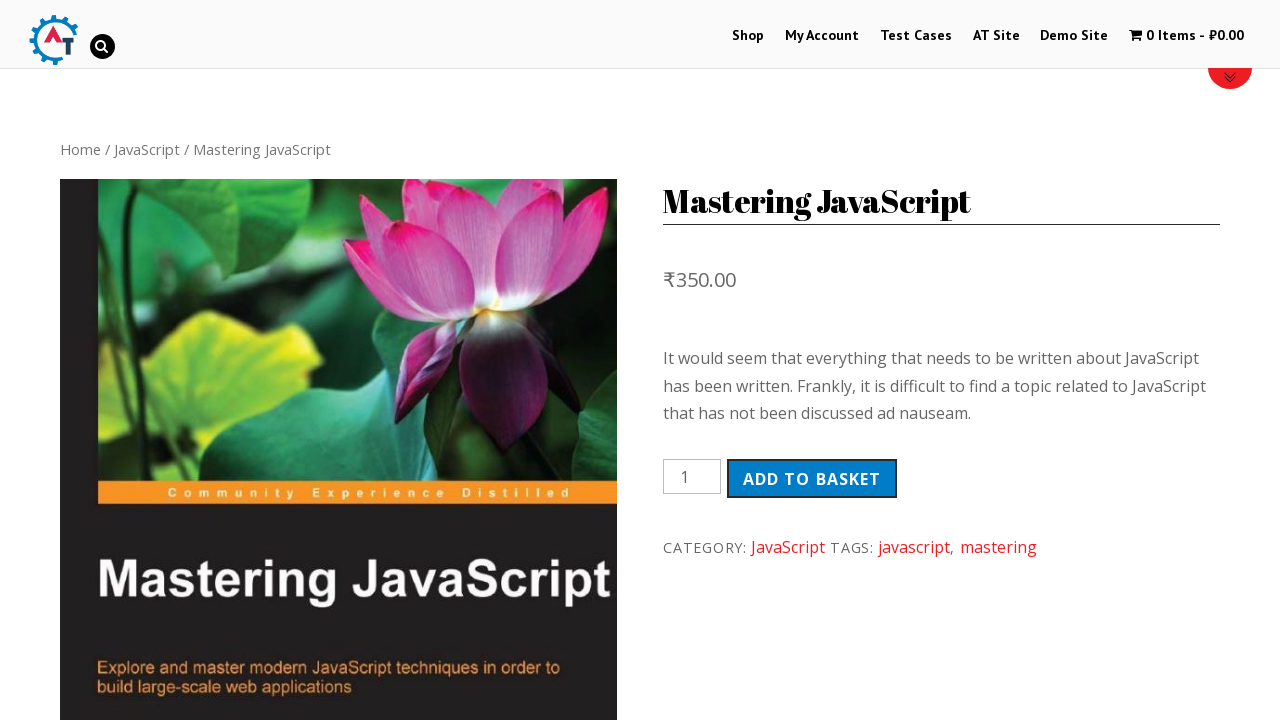